Tests dynamic content loading by clicking a start button and waiting for hidden content to become visible, then verifying the loaded text appears.

Starting URL: https://the-internet.herokuapp.com/dynamic_loading/1

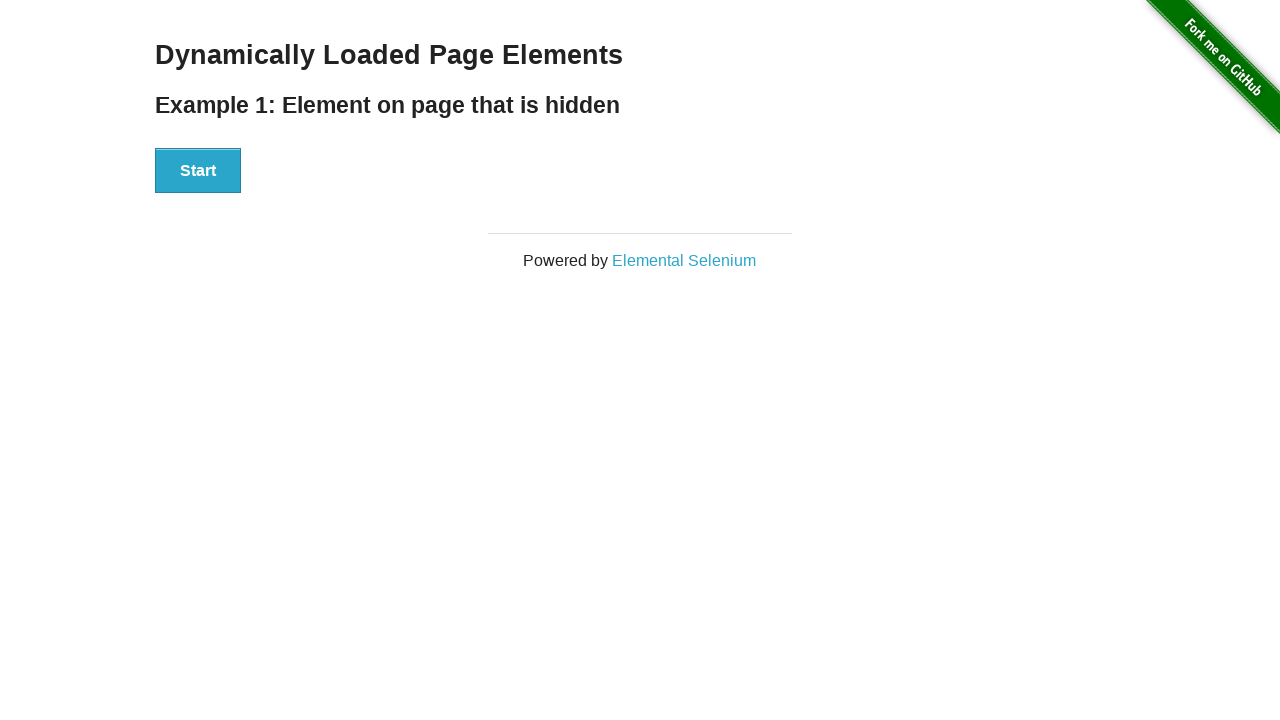

Navigated to dynamic loading test page
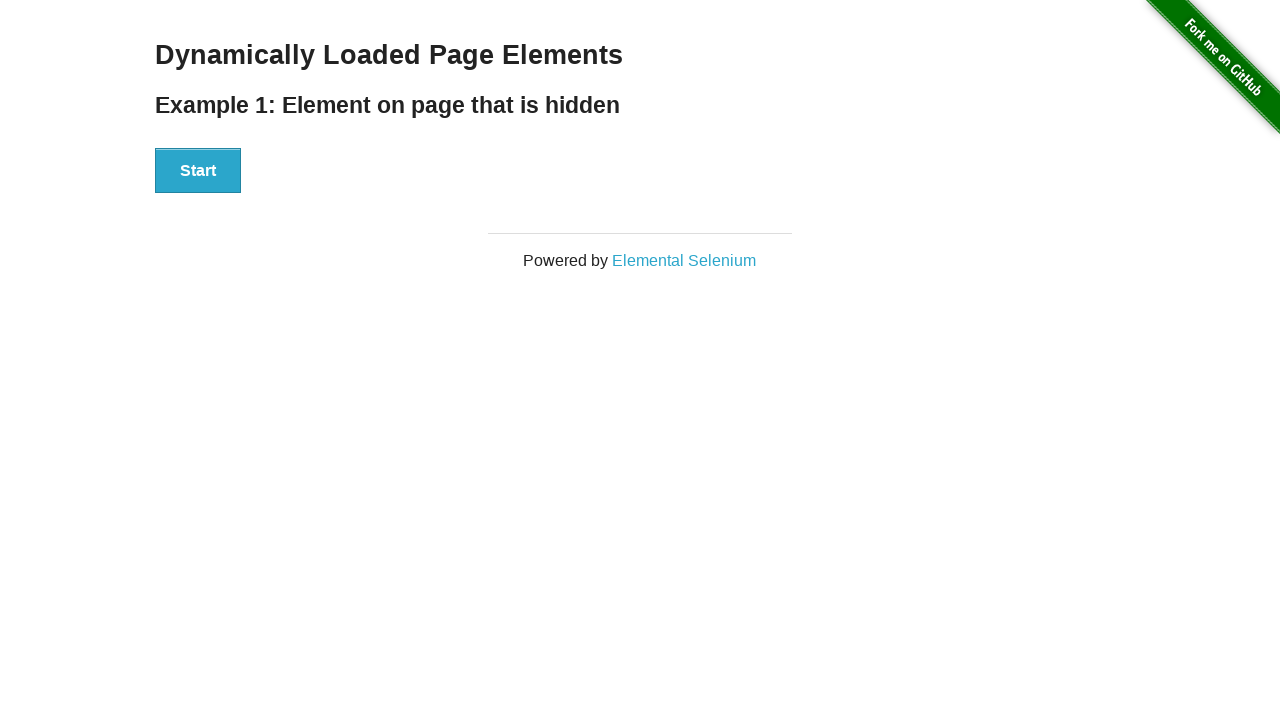

Clicked start button to begin dynamic content loading at (198, 171) on xpath=//div[@id='start']/button
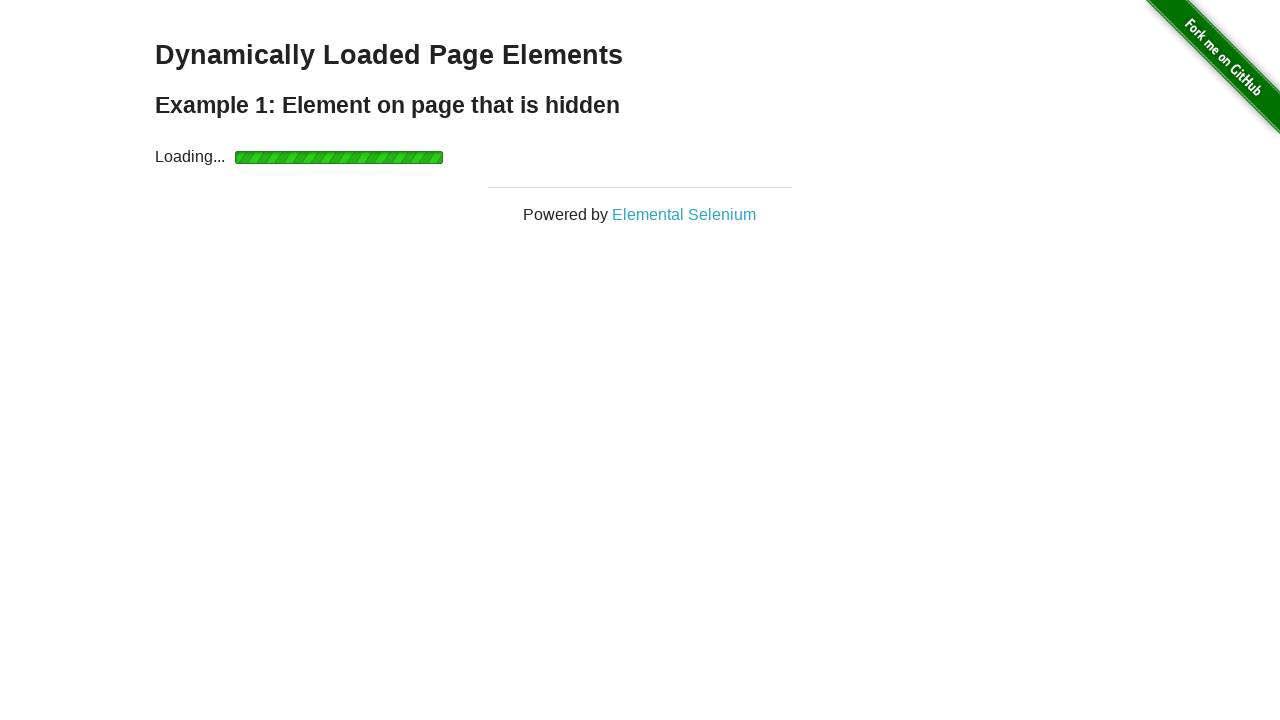

Waited for finish text to become visible - dynamic content loaded successfully
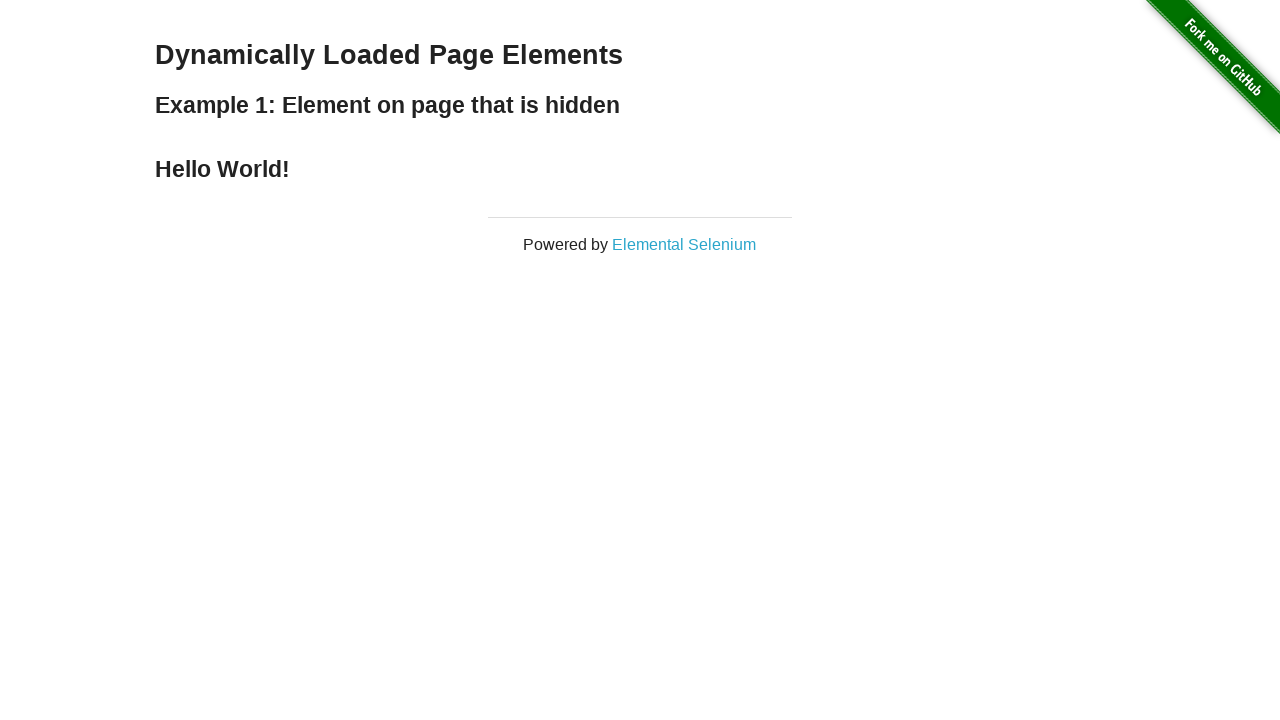

Verified finish text element is in visible state
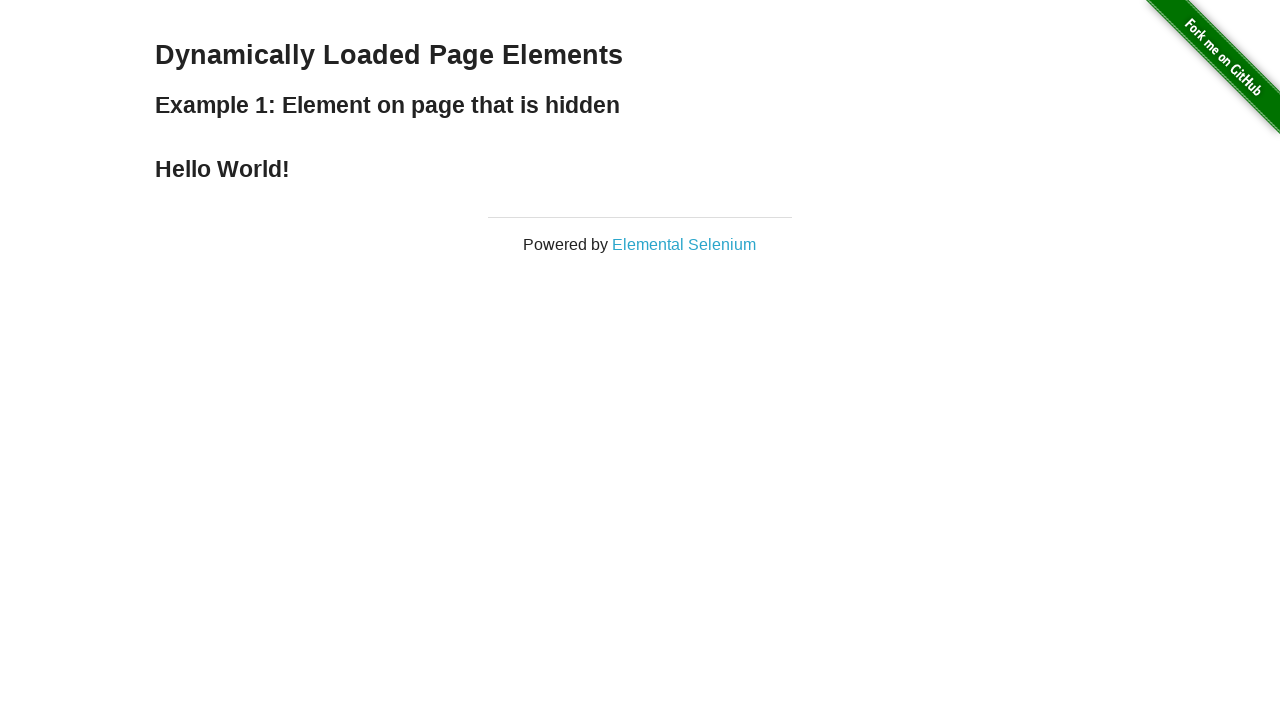

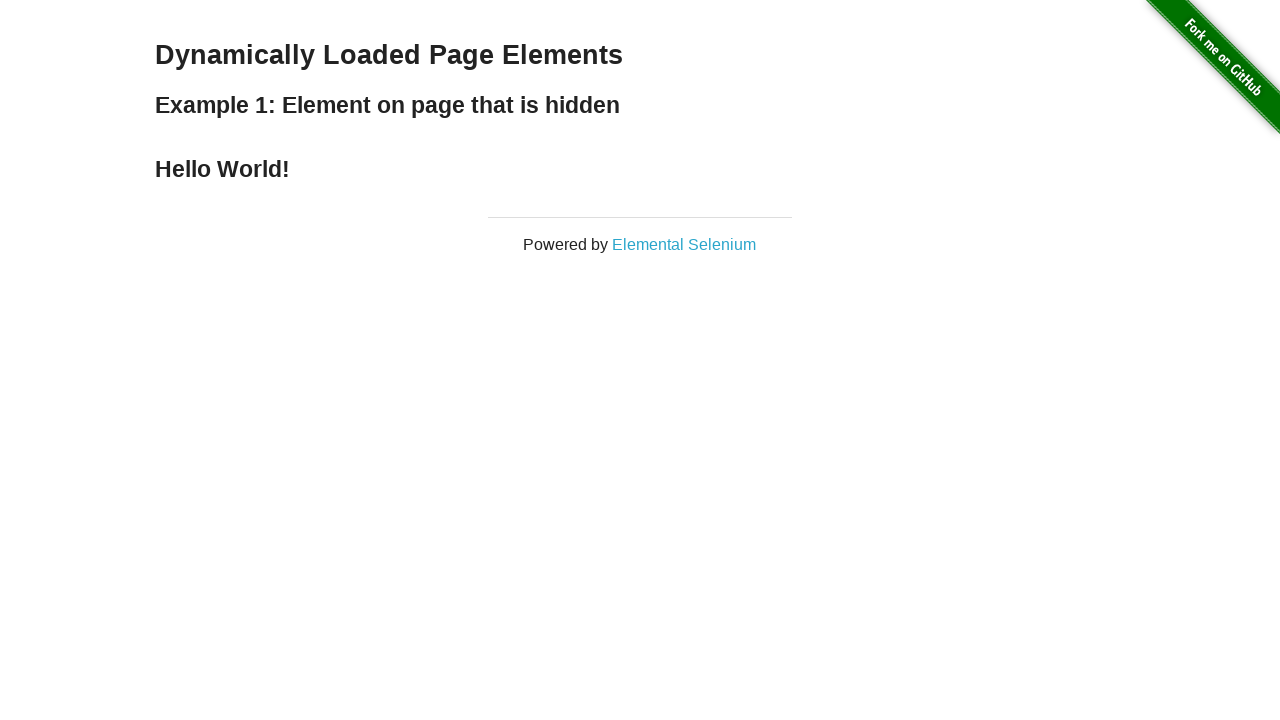